Tests marking all todo items as completed using the toggle-all checkbox

Starting URL: https://demo.playwright.dev/todomvc

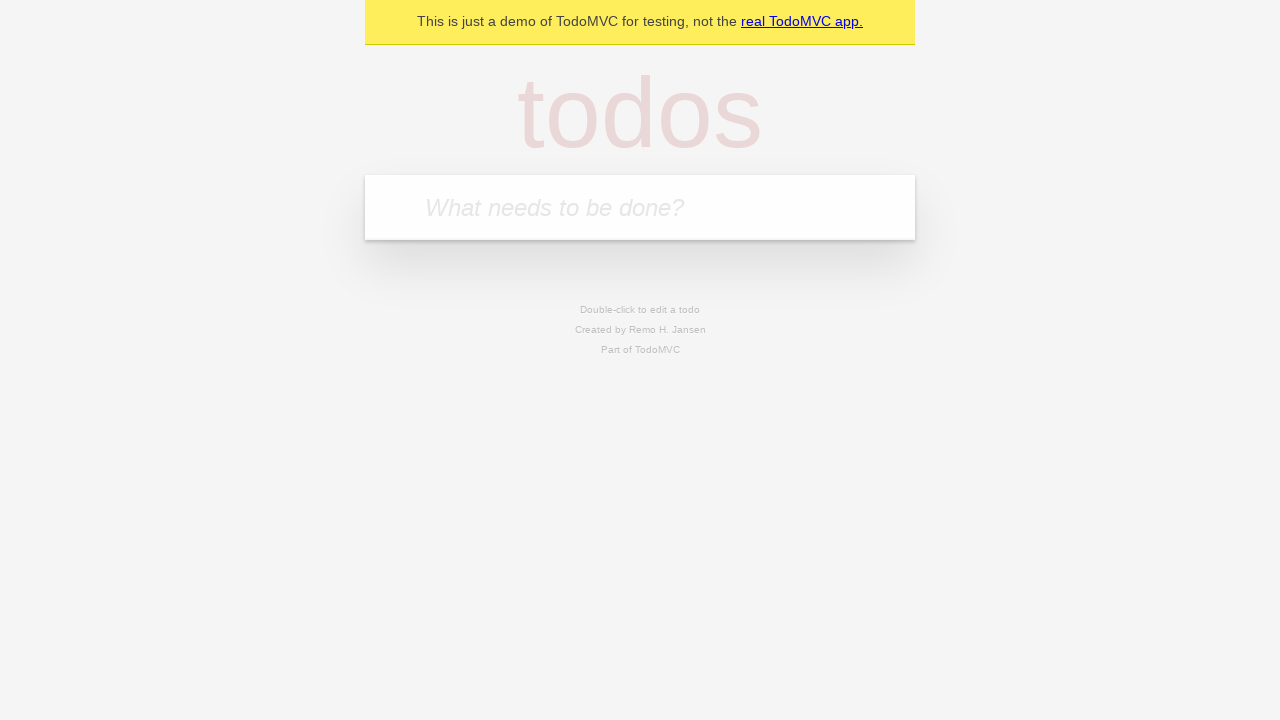

Filled new todo input with 'buy some cheese' on .new-todo
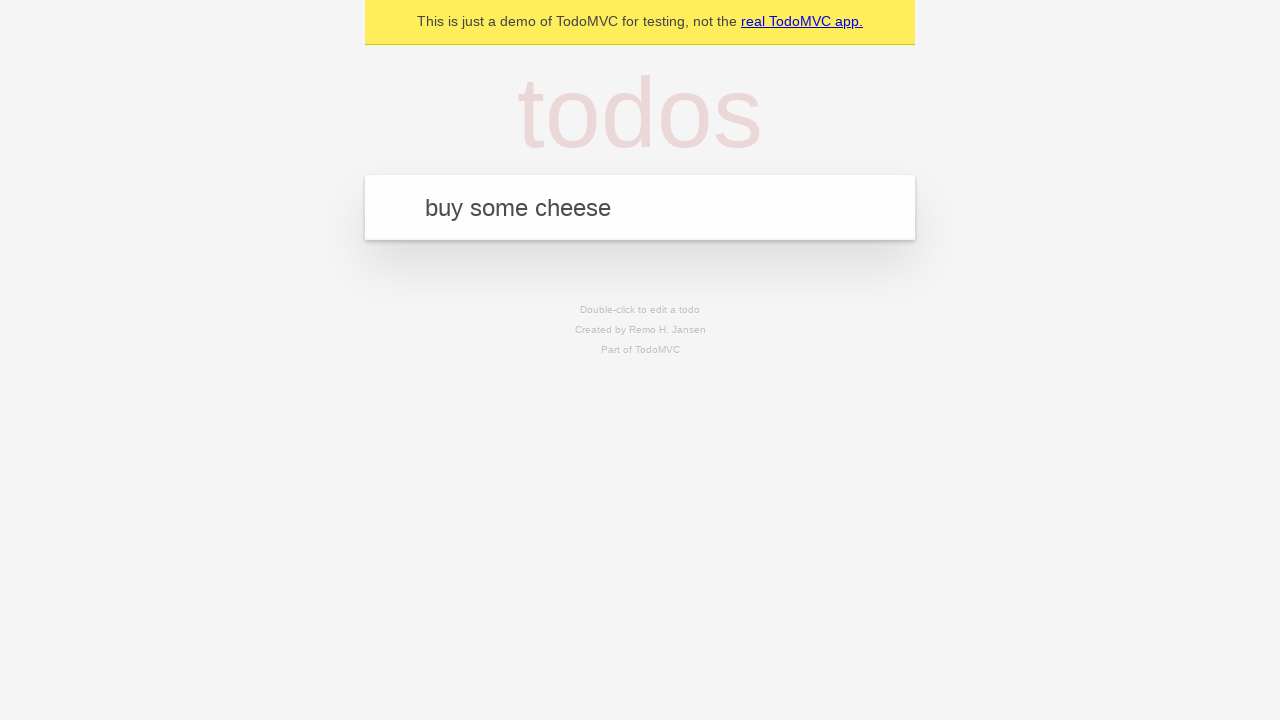

Pressed Enter to create first todo item on .new-todo
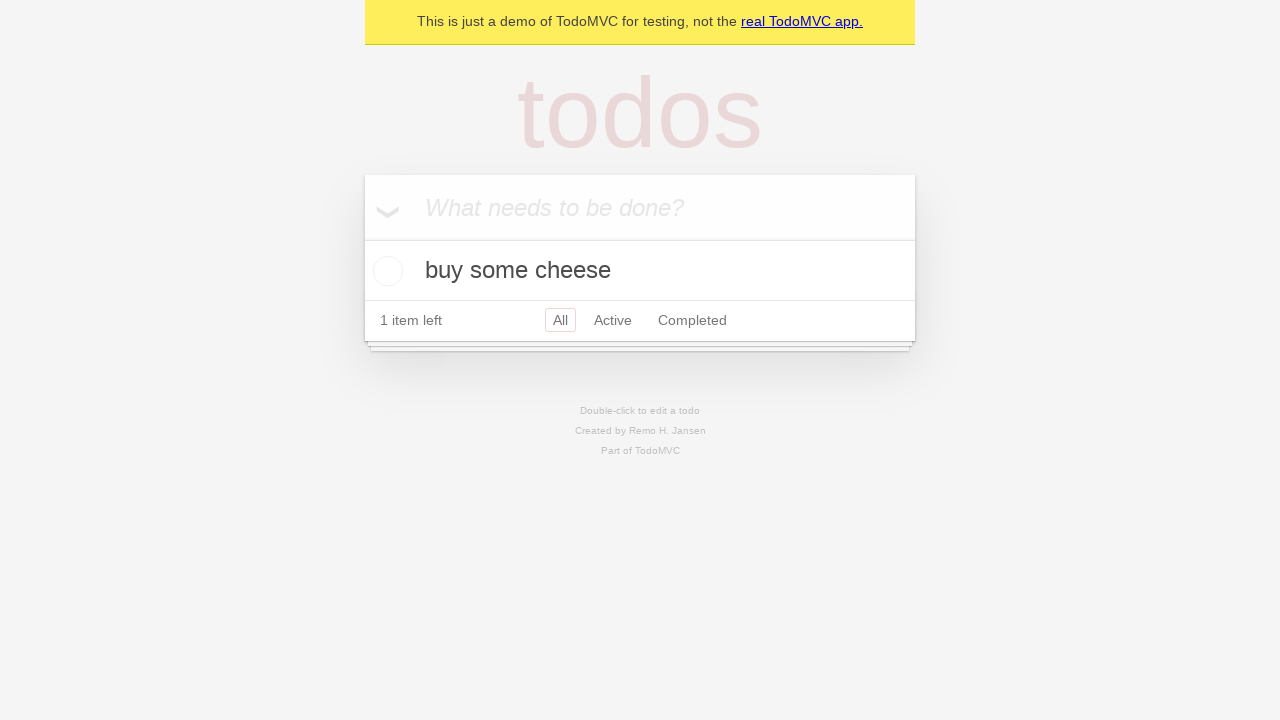

Filled new todo input with 'feed the cat' on .new-todo
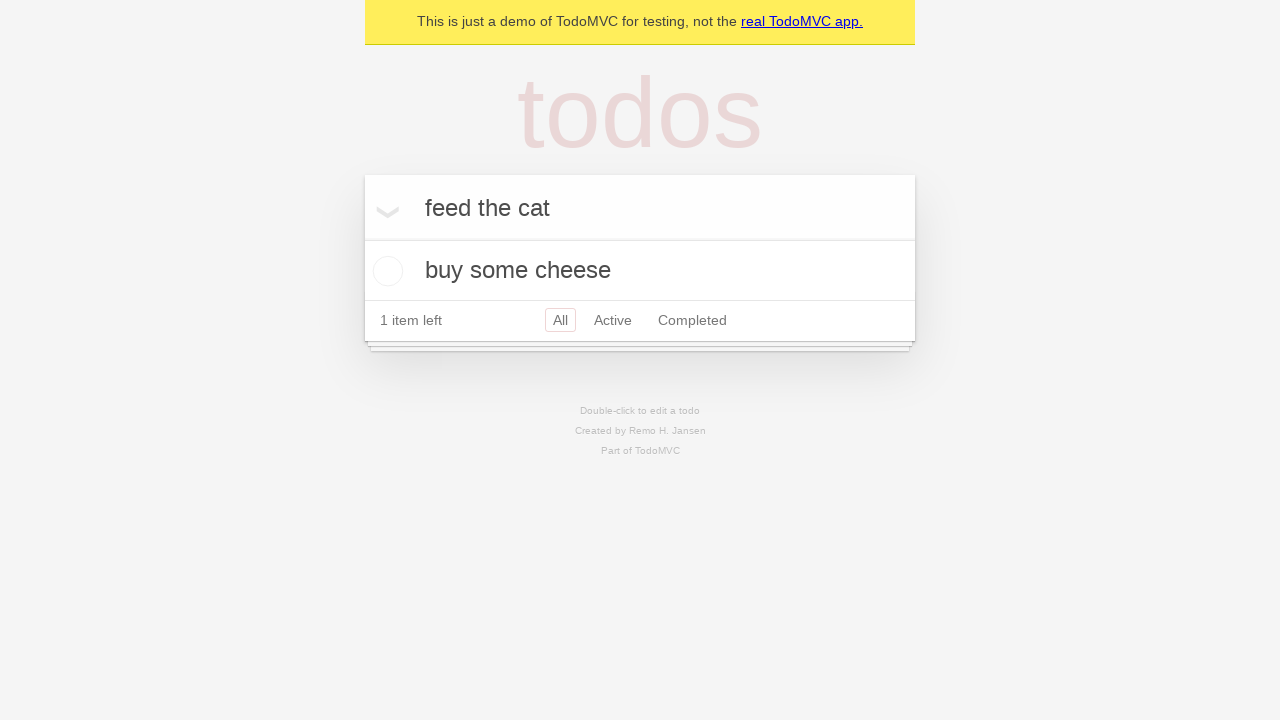

Pressed Enter to create second todo item on .new-todo
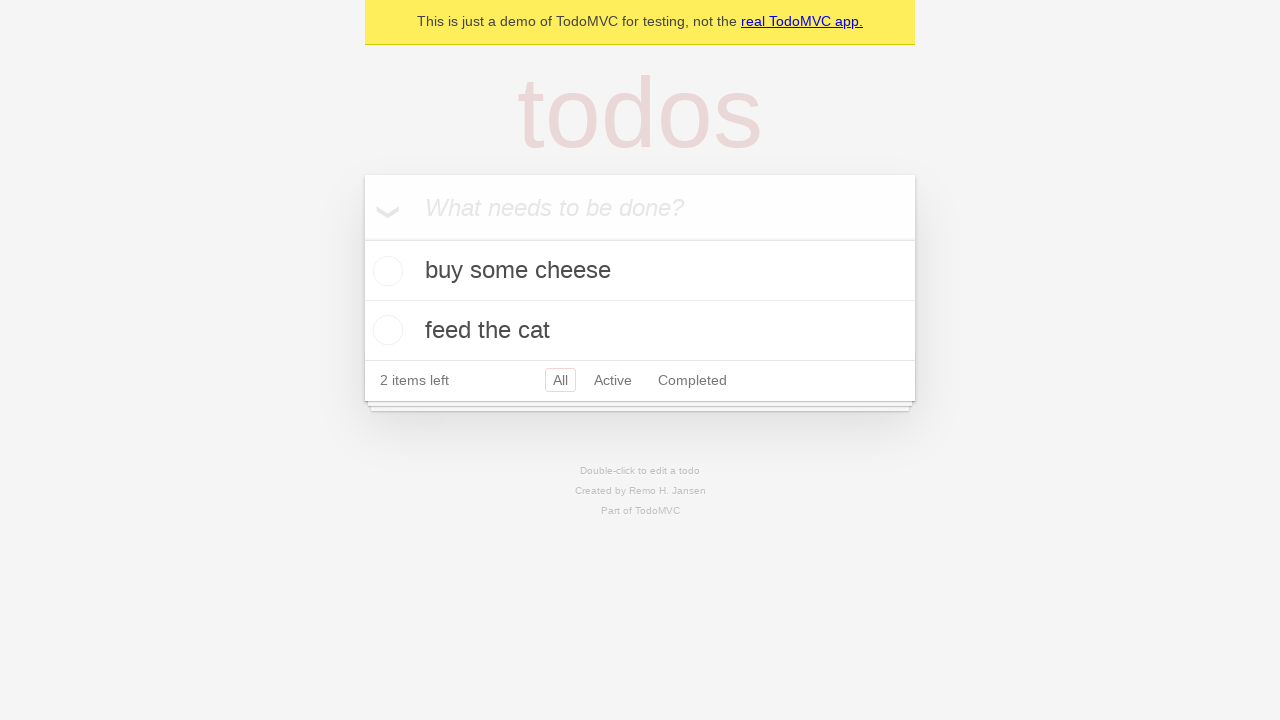

Filled new todo input with 'book a doctors appointment' on .new-todo
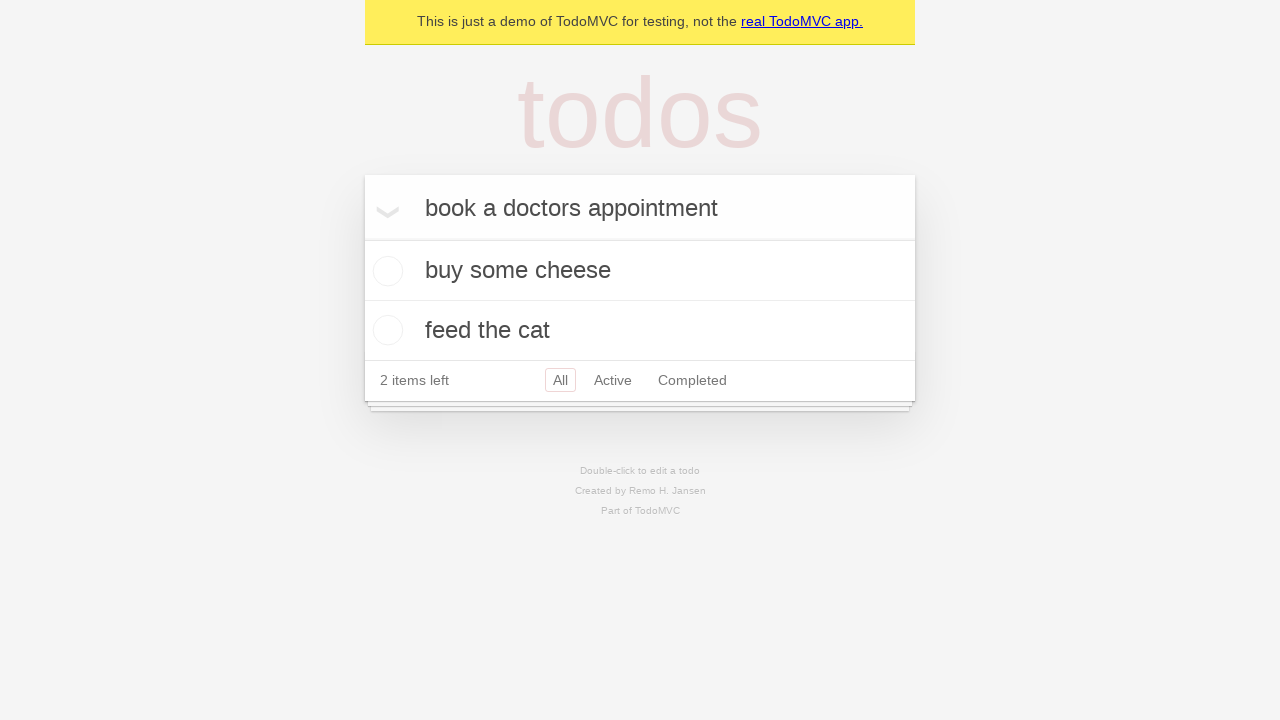

Pressed Enter to create third todo item on .new-todo
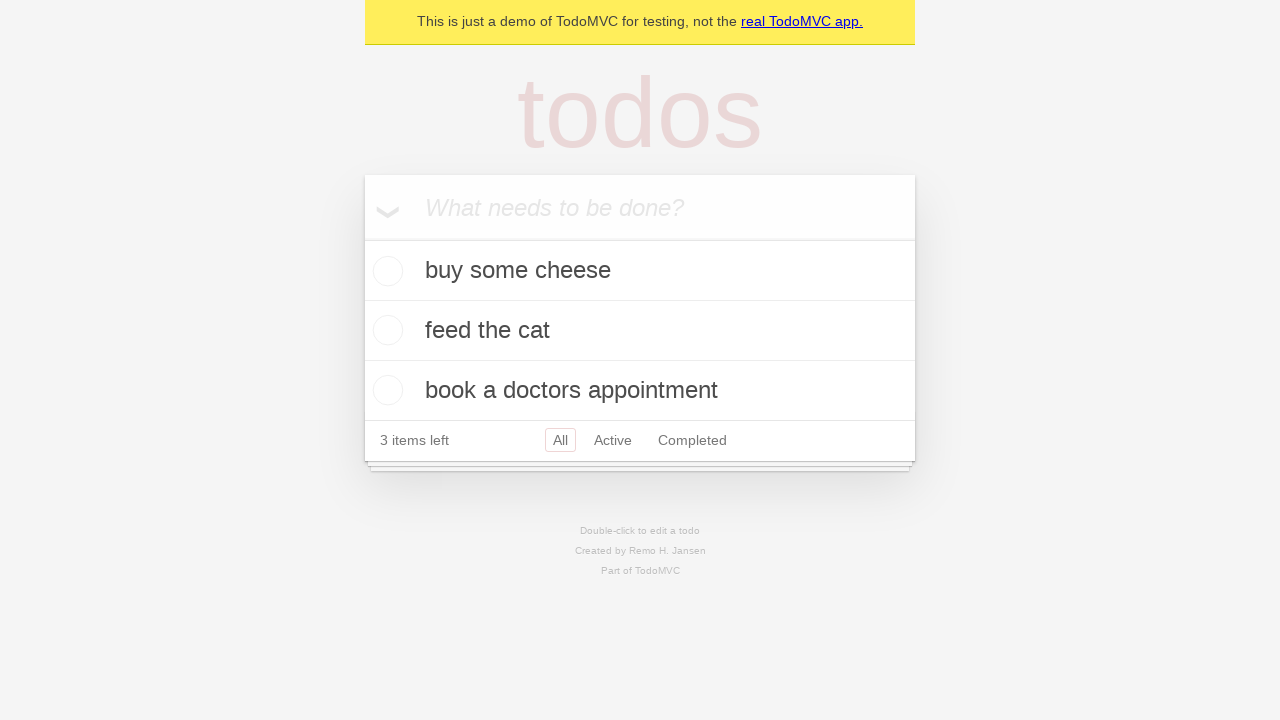

Waited for all three todo items to appear in the list
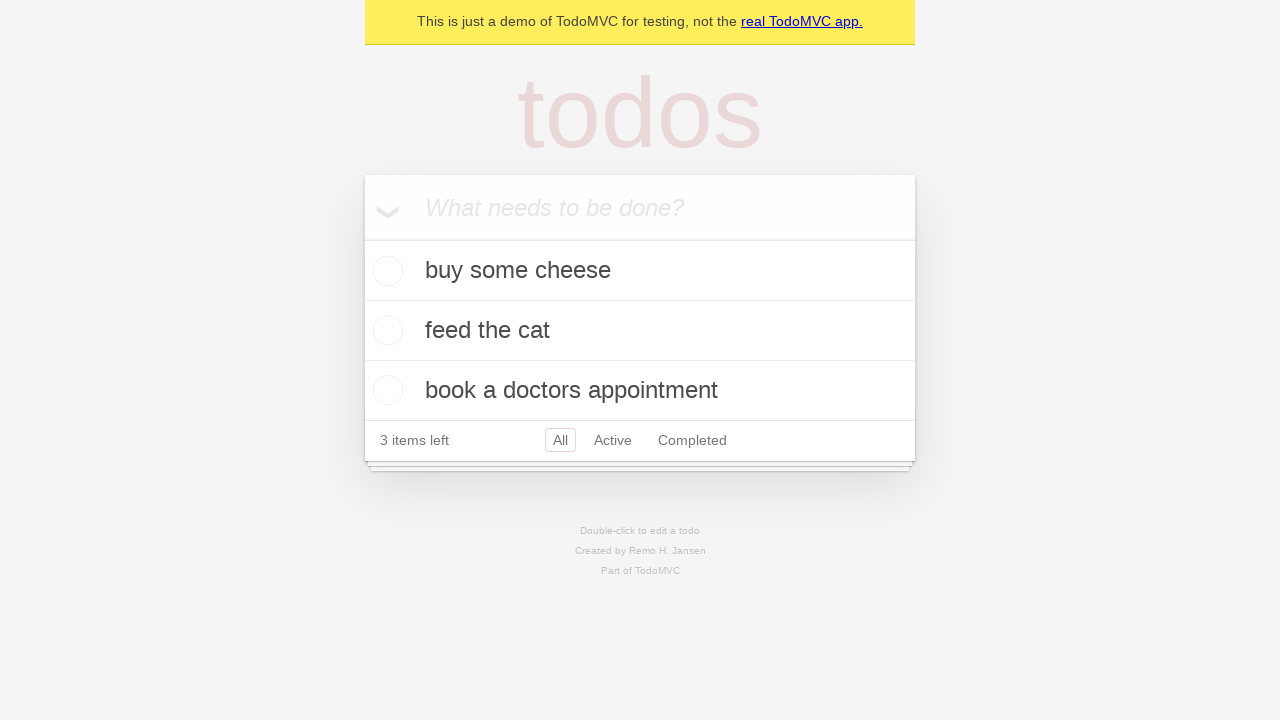

Clicked toggle-all checkbox to mark all items as completed at (362, 238) on .toggle-all
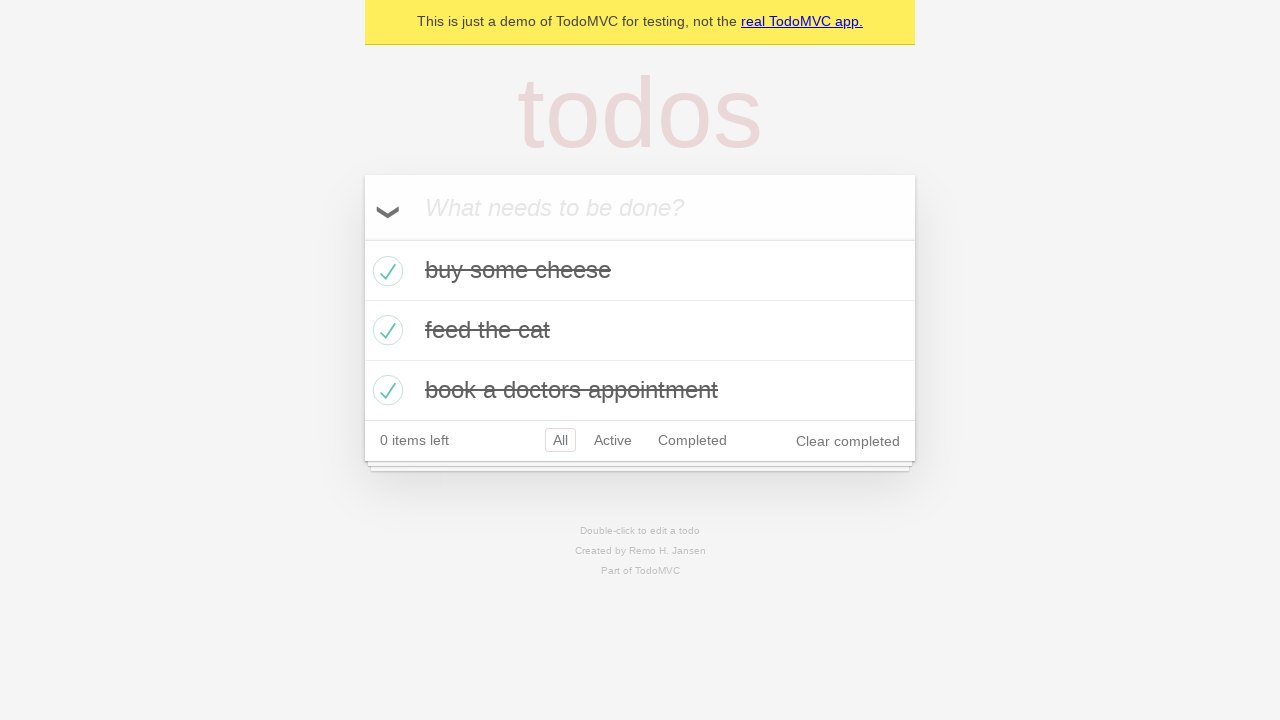

Waited for completed state to be applied to todo items
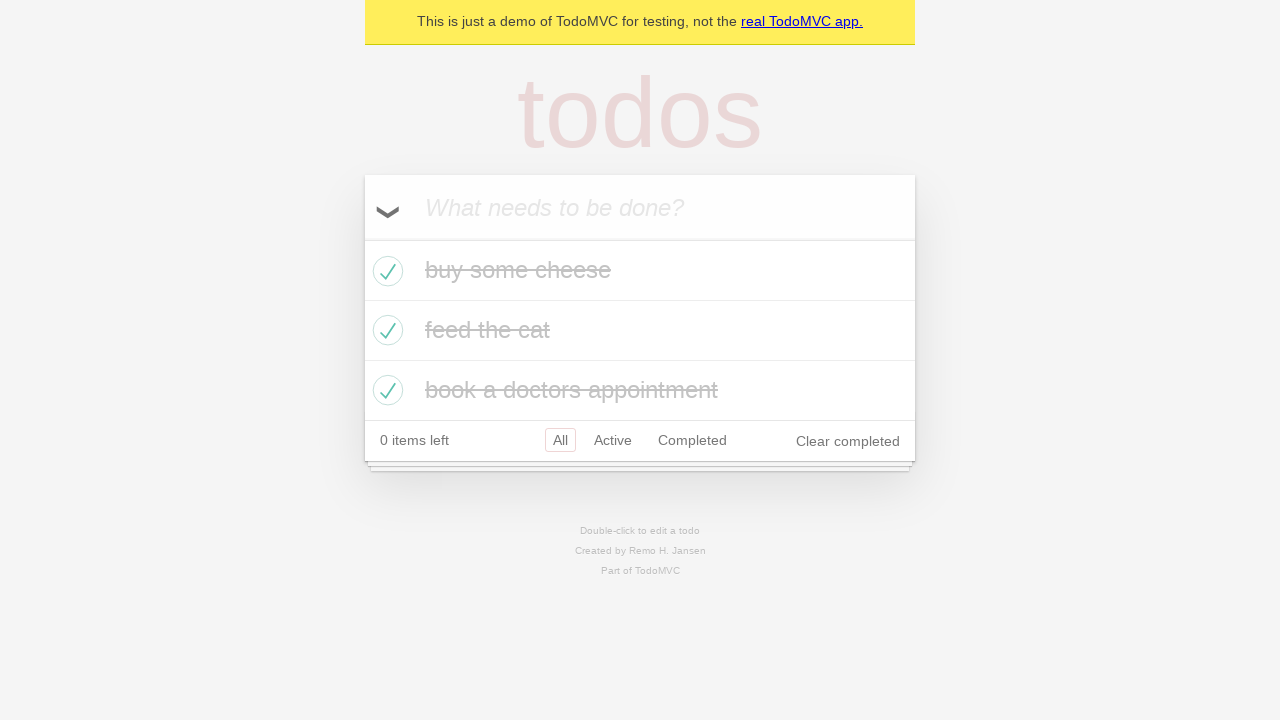

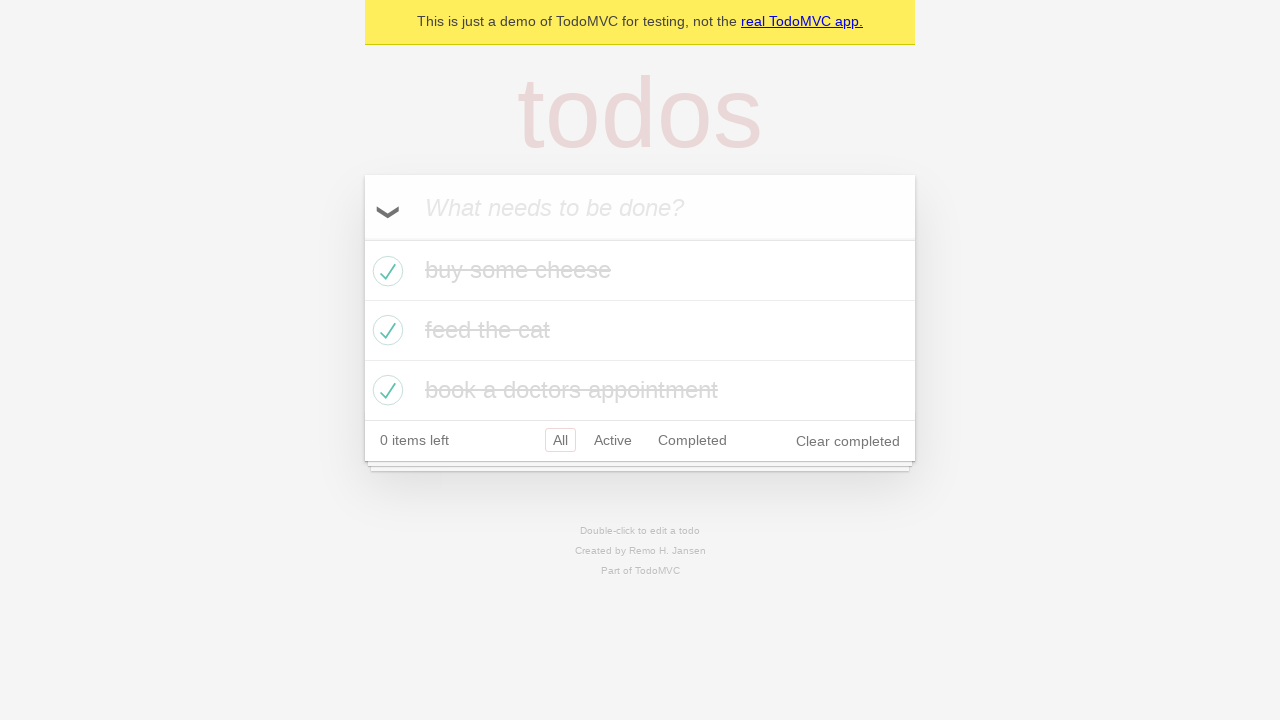